Tests that edits are cancelled when pressing Escape

Starting URL: https://demo.playwright.dev/todomvc

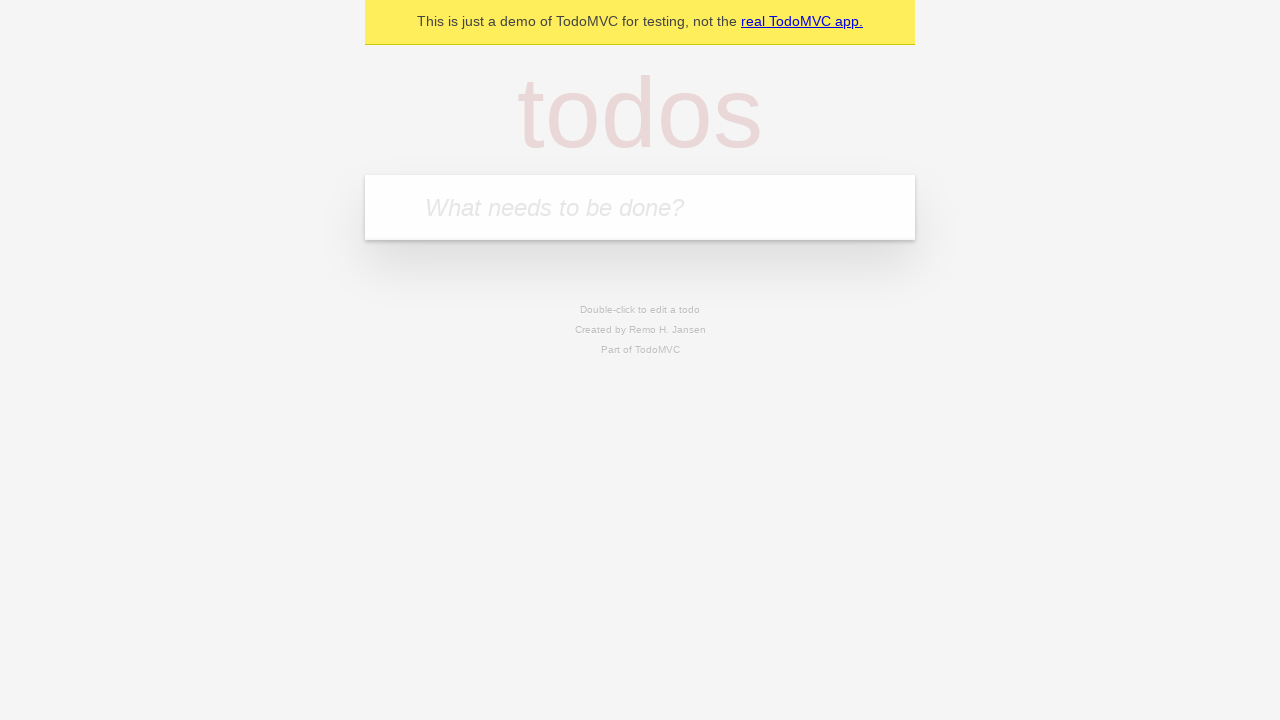

Filled new todo field with 'buy some cheese' on internal:attr=[placeholder="What needs to be done?"i]
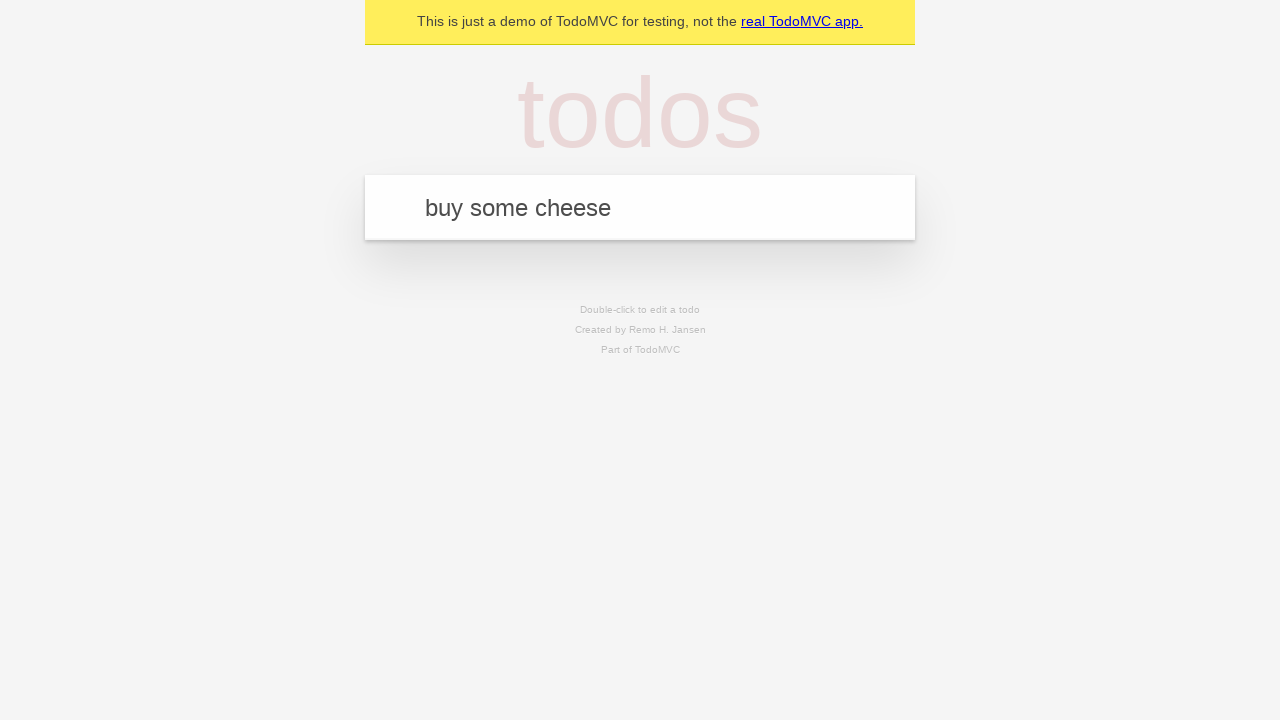

Pressed Enter to create todo 'buy some cheese' on internal:attr=[placeholder="What needs to be done?"i]
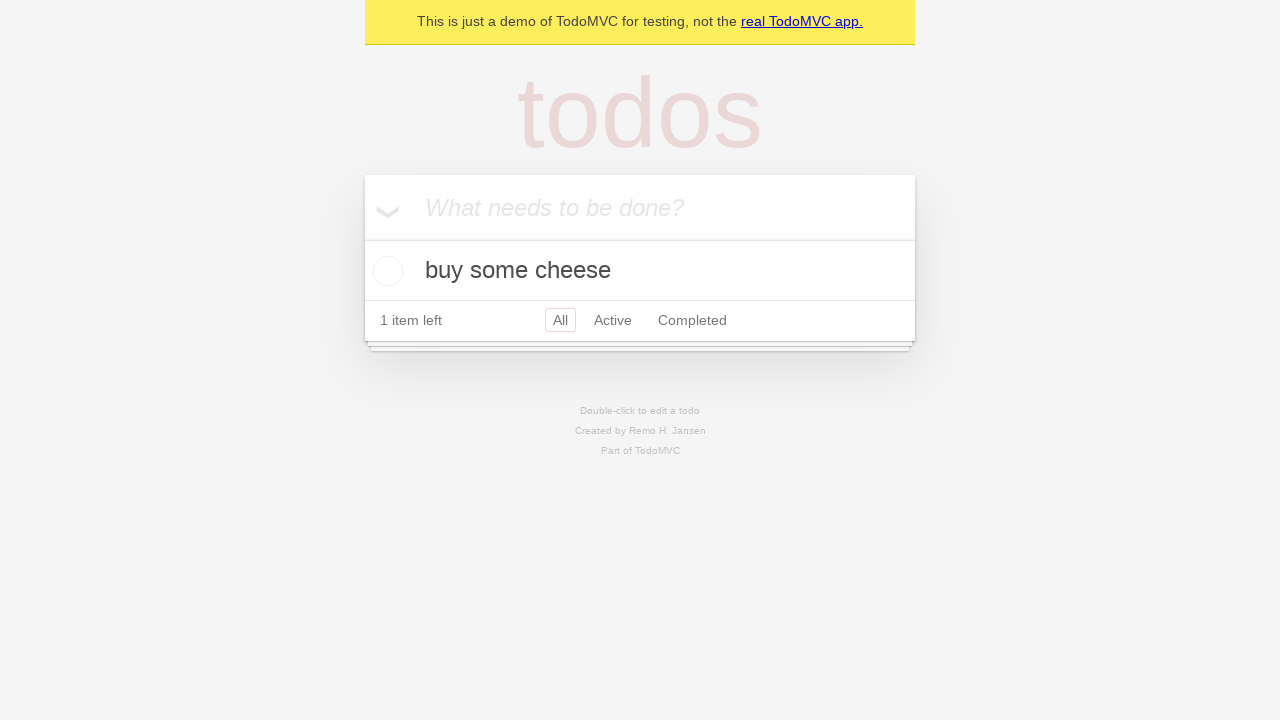

Filled new todo field with 'feed the cat' on internal:attr=[placeholder="What needs to be done?"i]
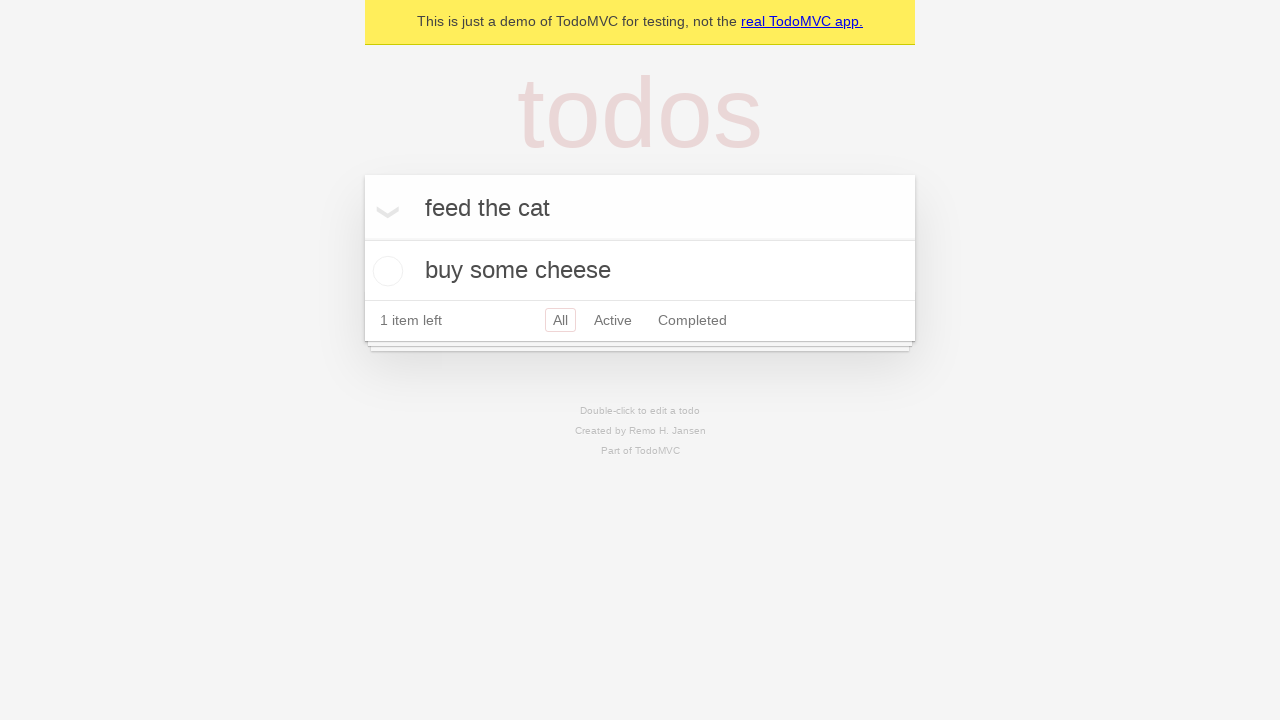

Pressed Enter to create todo 'feed the cat' on internal:attr=[placeholder="What needs to be done?"i]
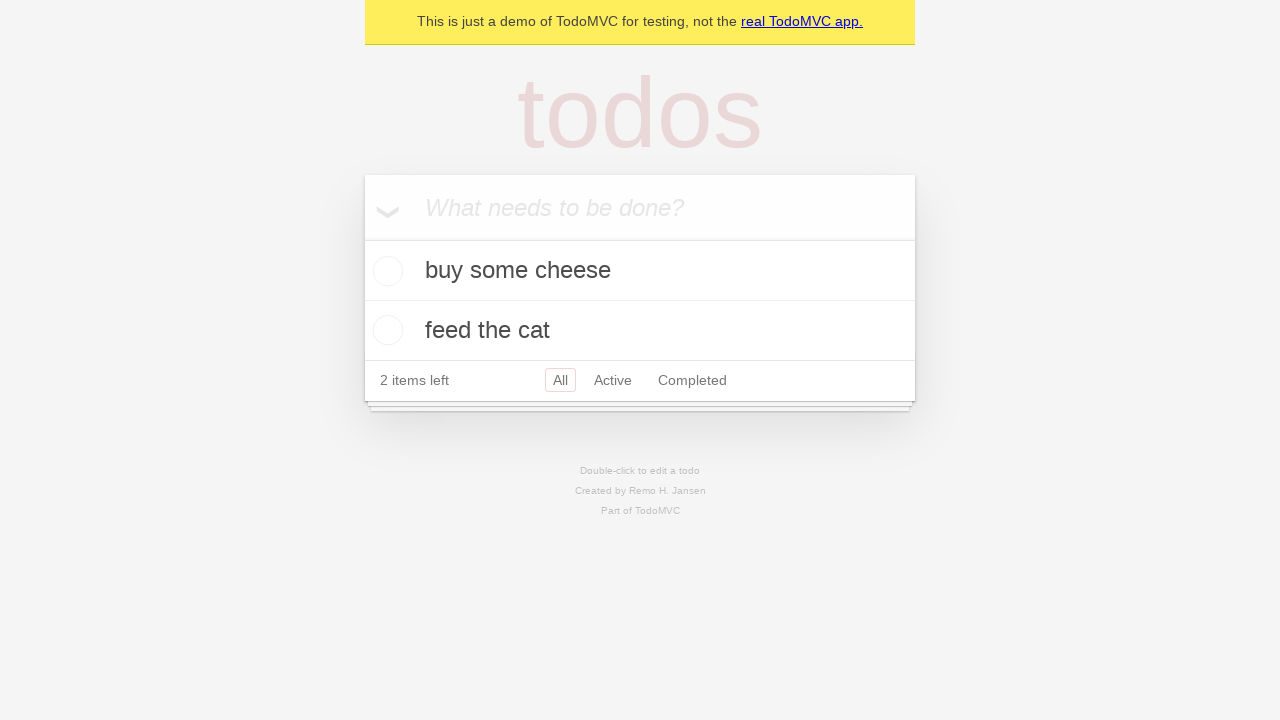

Filled new todo field with 'book a doctors appointment' on internal:attr=[placeholder="What needs to be done?"i]
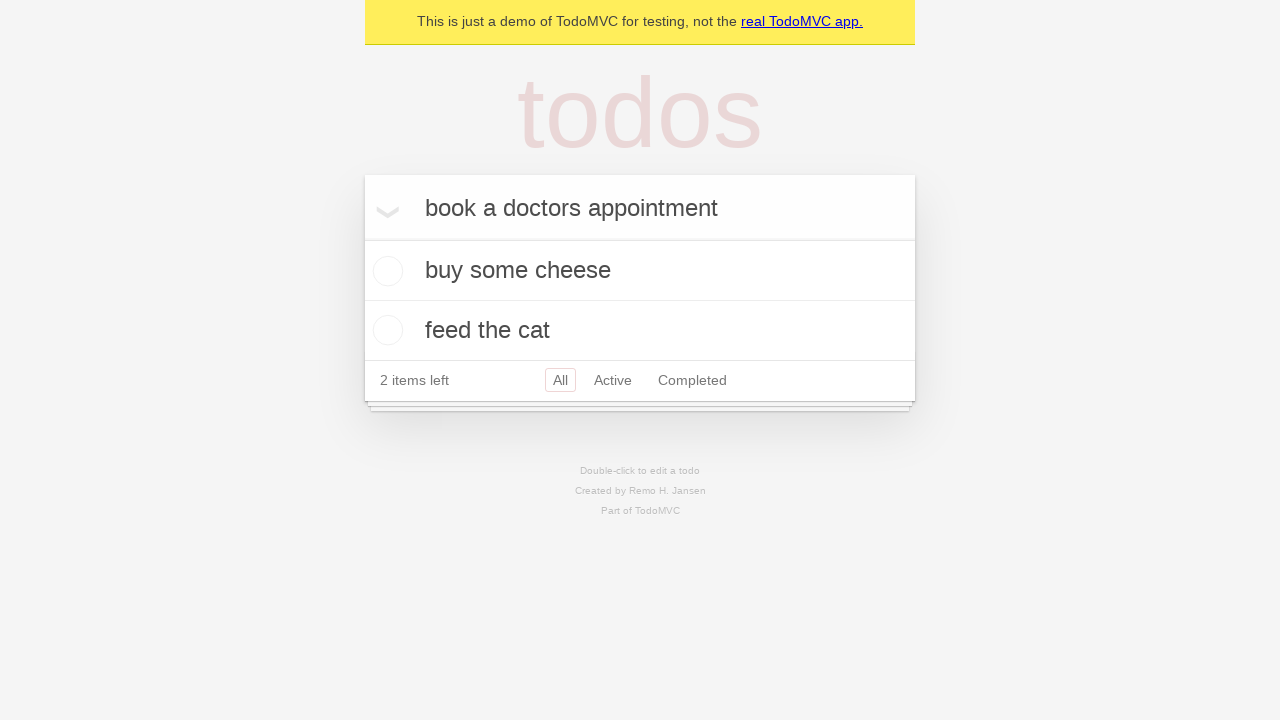

Pressed Enter to create todo 'book a doctors appointment' on internal:attr=[placeholder="What needs to be done?"i]
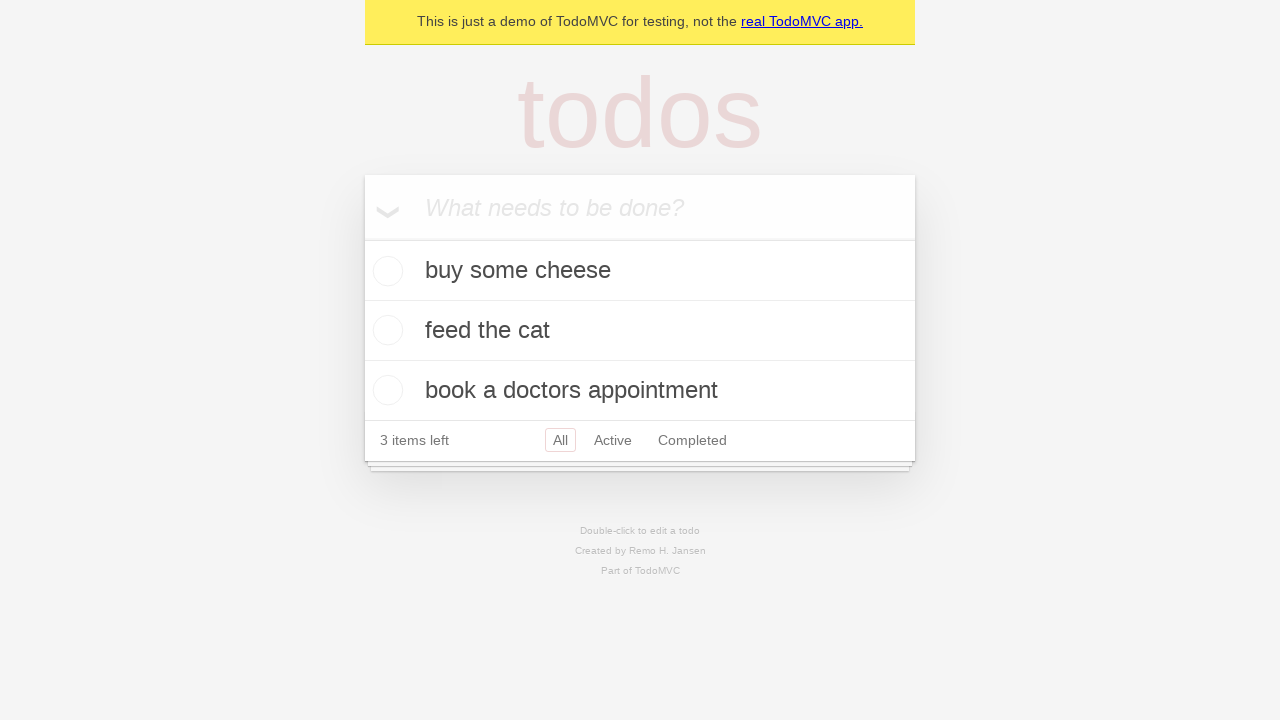

Double-clicked second todo item to enter edit mode at (640, 331) on internal:testid=[data-testid="todo-item"s] >> nth=1
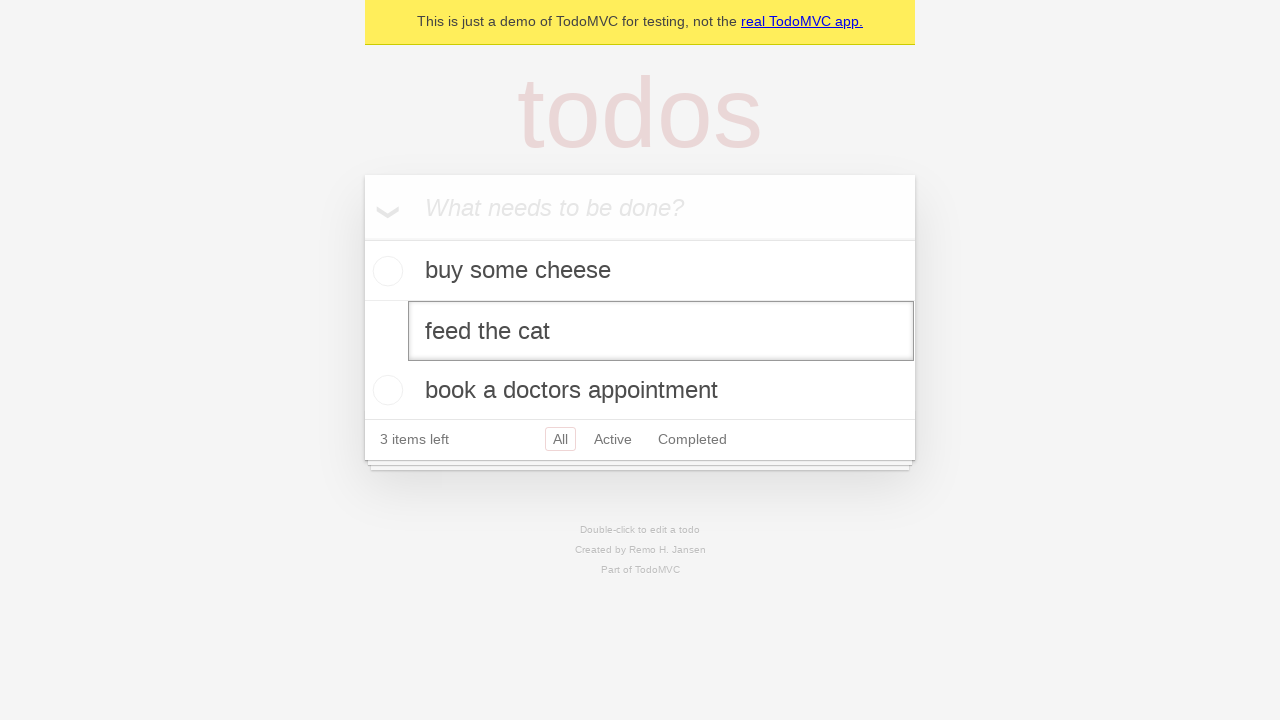

Filled edit field with 'buy some sausages' on internal:testid=[data-testid="todo-item"s] >> nth=1 >> internal:role=textbox[nam
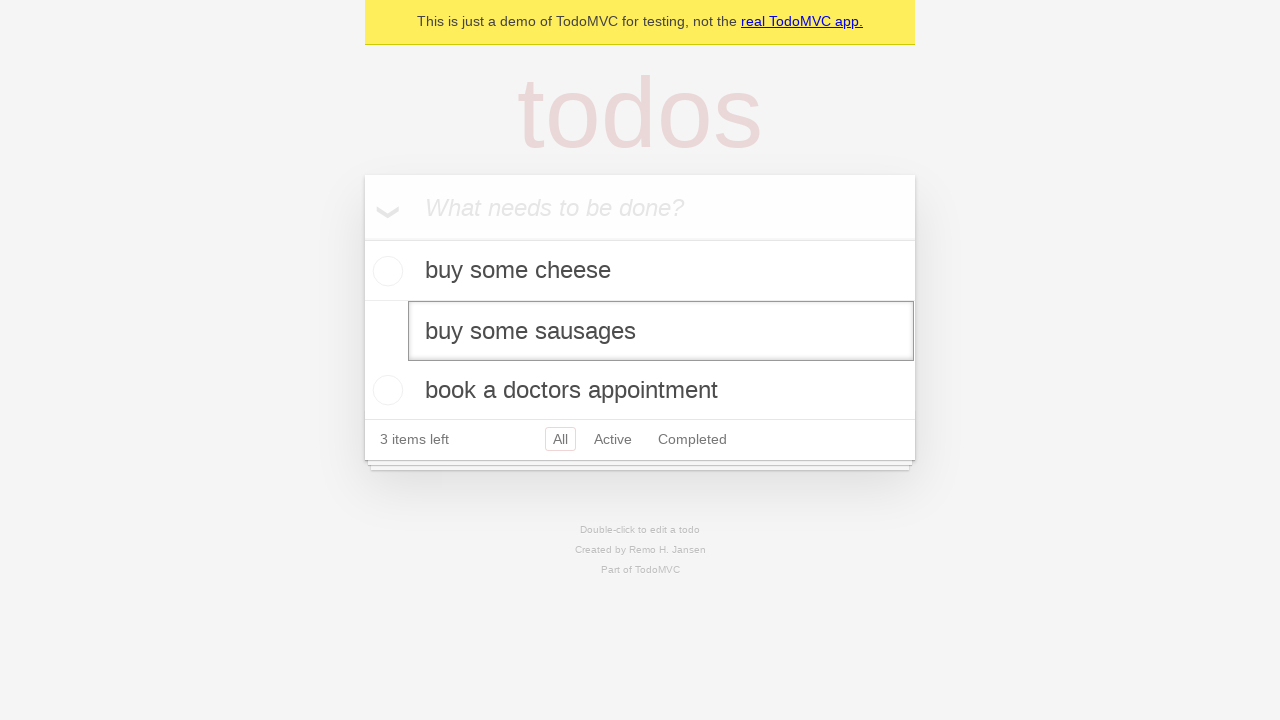

Pressed Escape to cancel edit on internal:testid=[data-testid="todo-item"s] >> nth=1 >> internal:role=textbox[nam
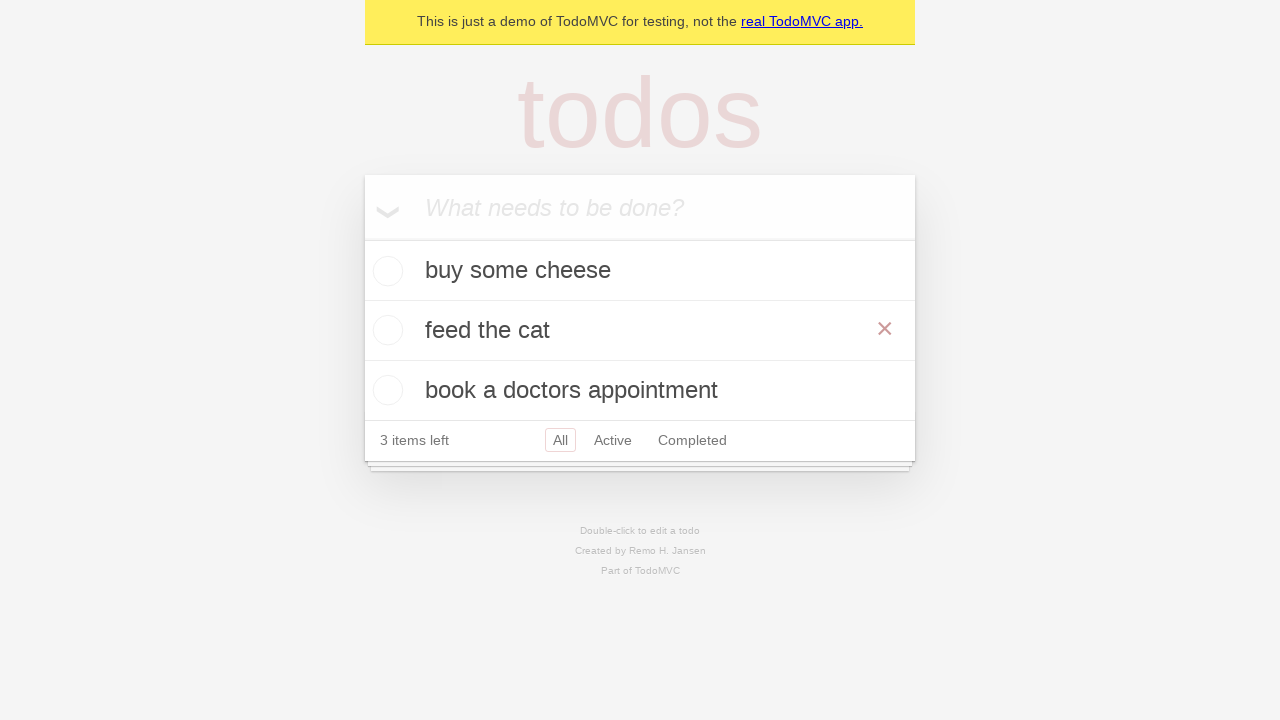

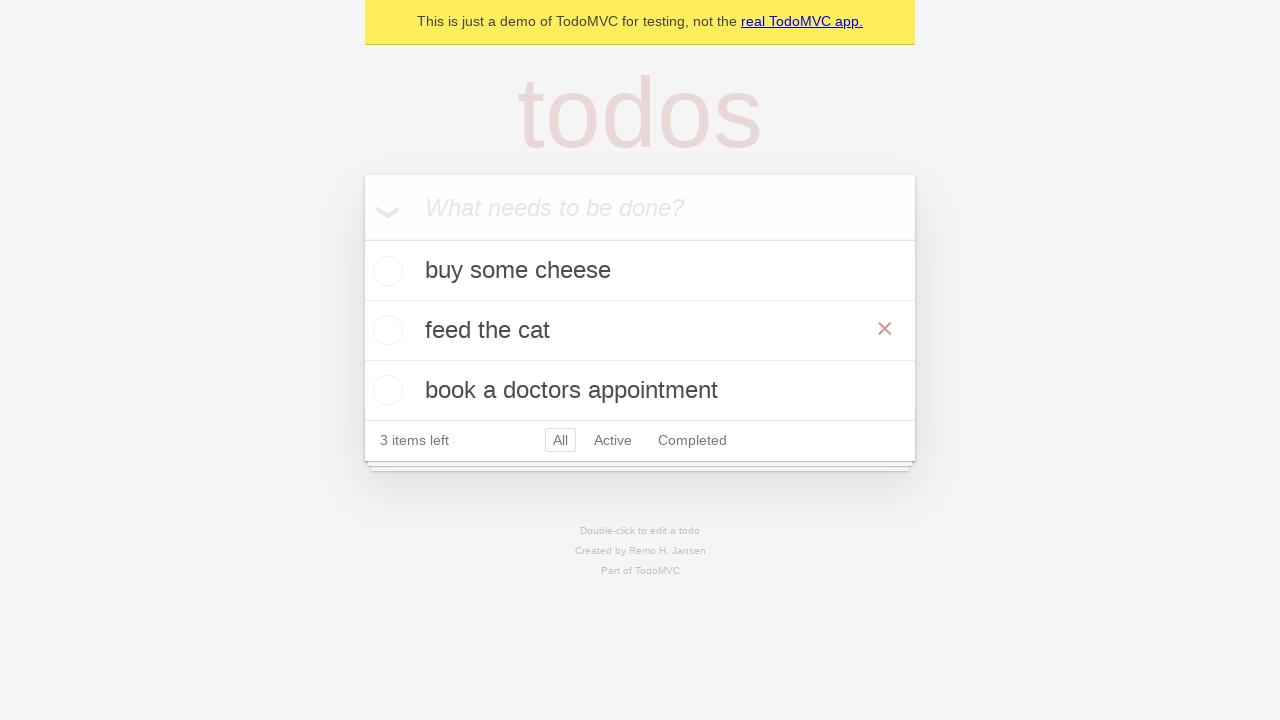